Scrolls down incrementally until a hidden button appears, then clicks it

Starting URL: https://seleniumui.moderntester.pl/high-site.php

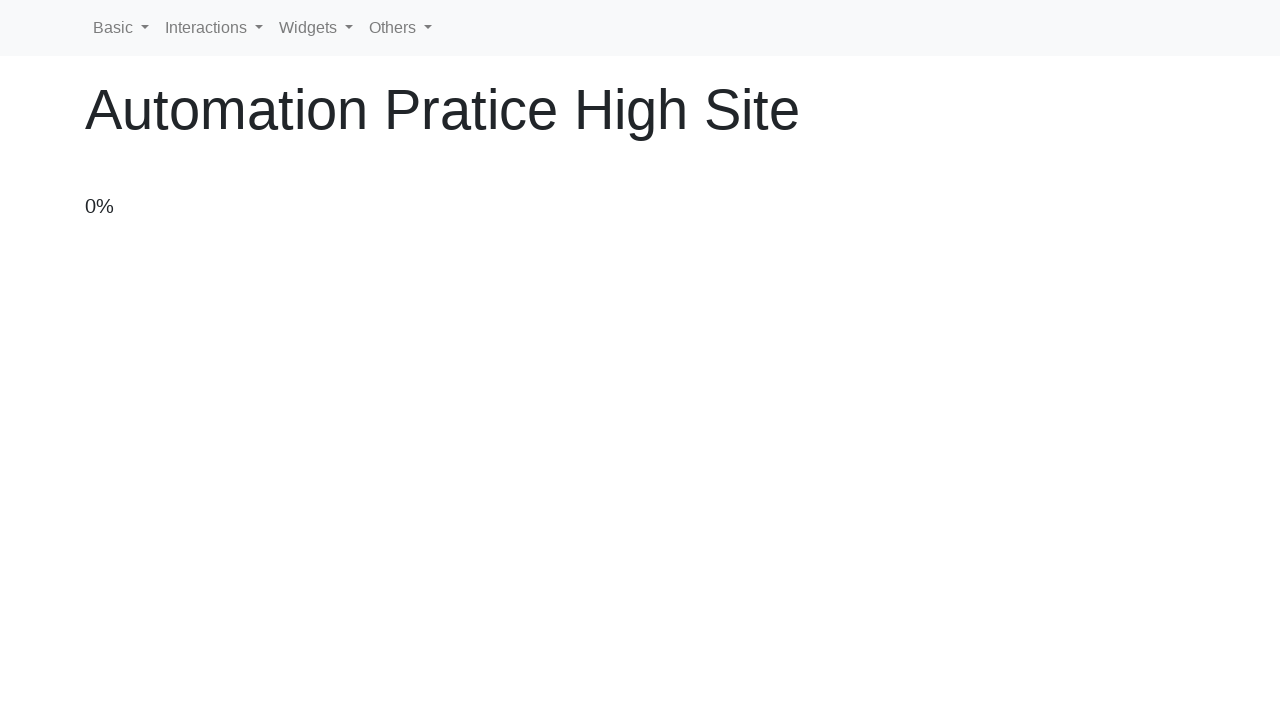

Navigated to high-site.php
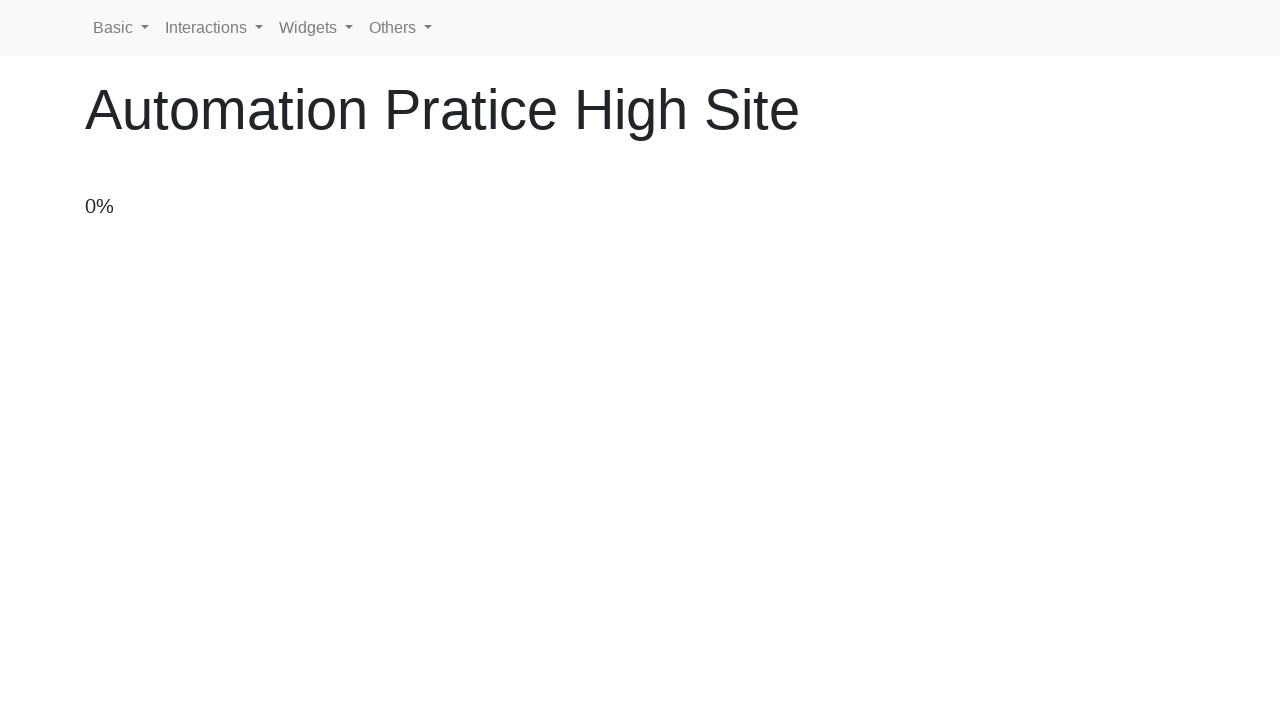

Scrolled down incrementally (iteration 1)
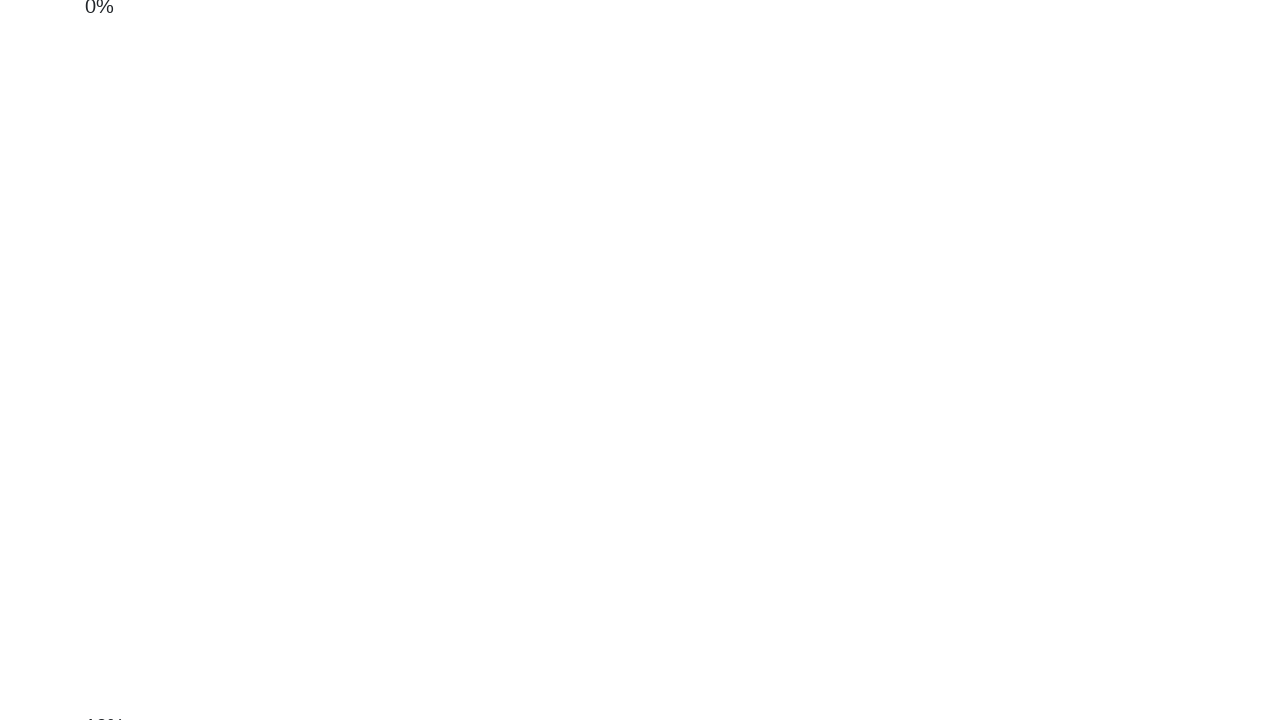

Scrolled down incrementally (iteration 2)
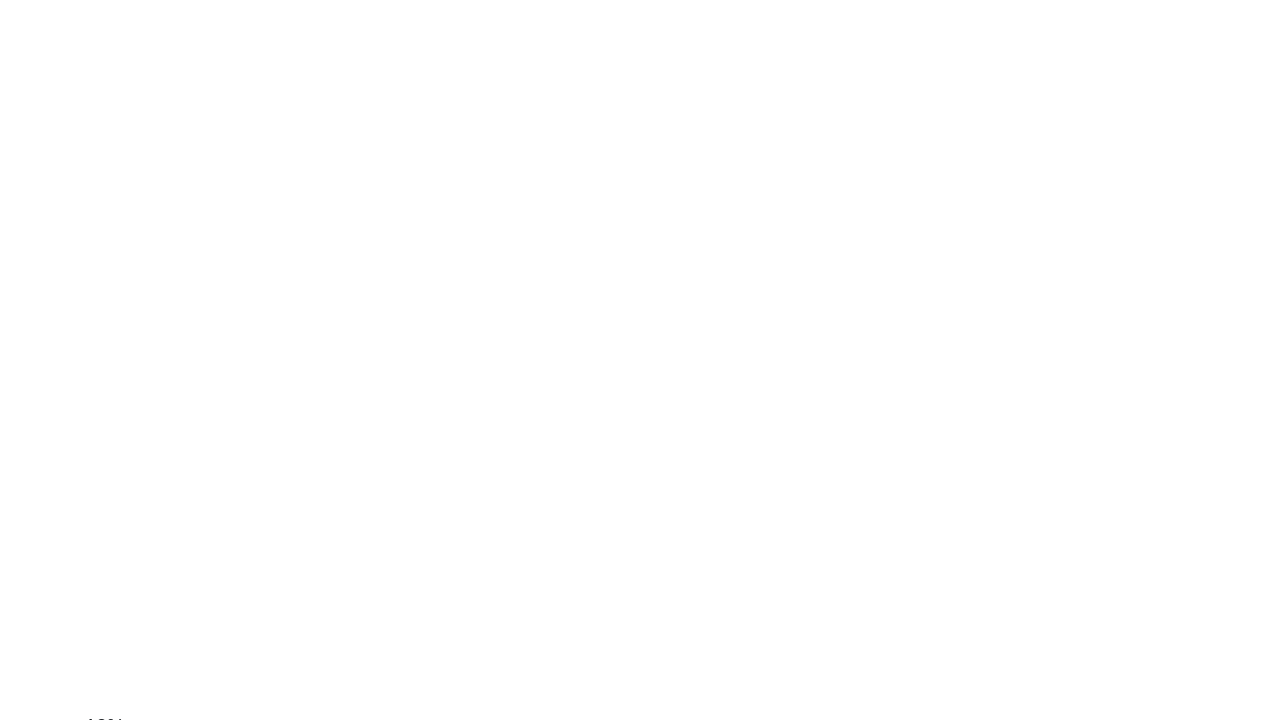

Scrolled down incrementally (iteration 3)
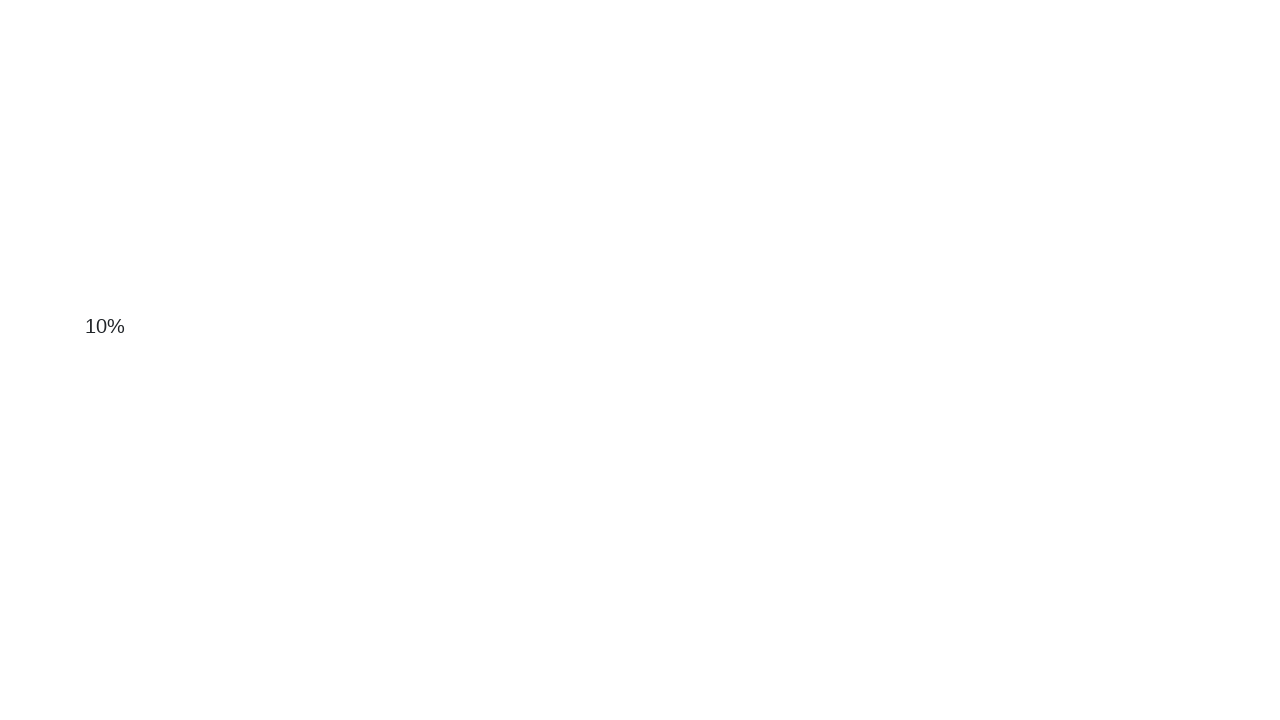

Scrolled down incrementally (iteration 4)
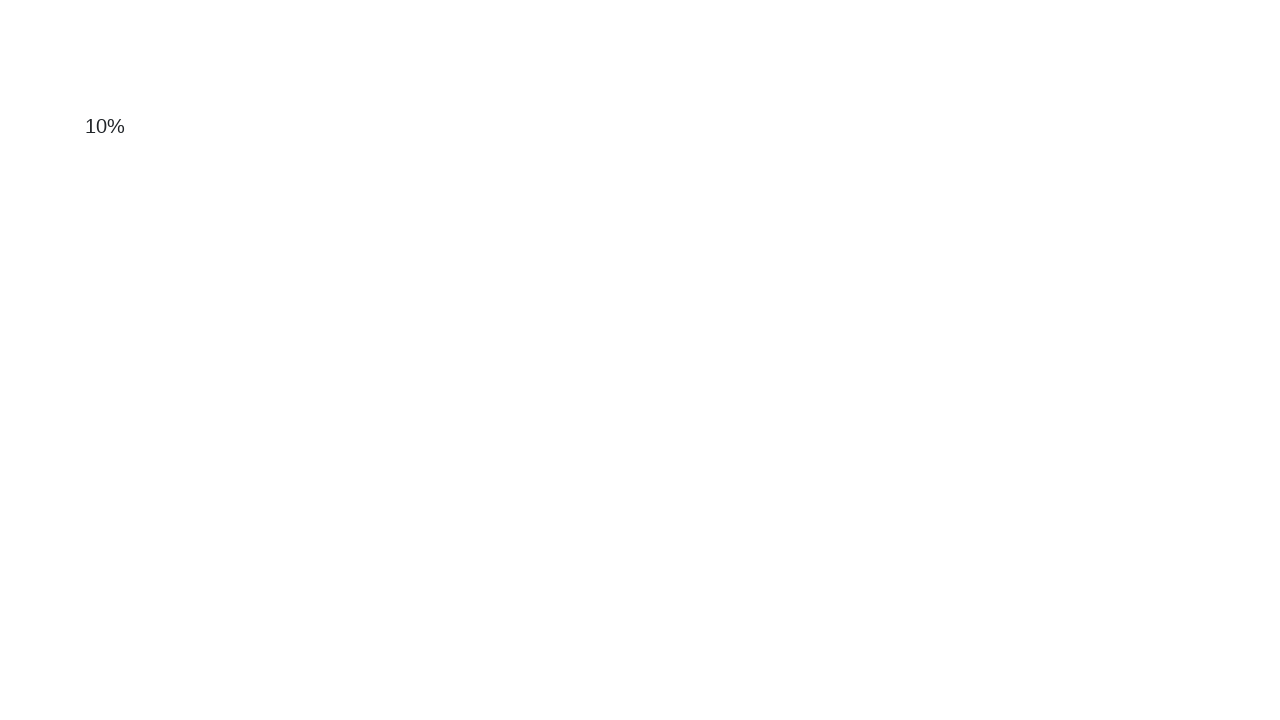

Scrolled down incrementally (iteration 5)
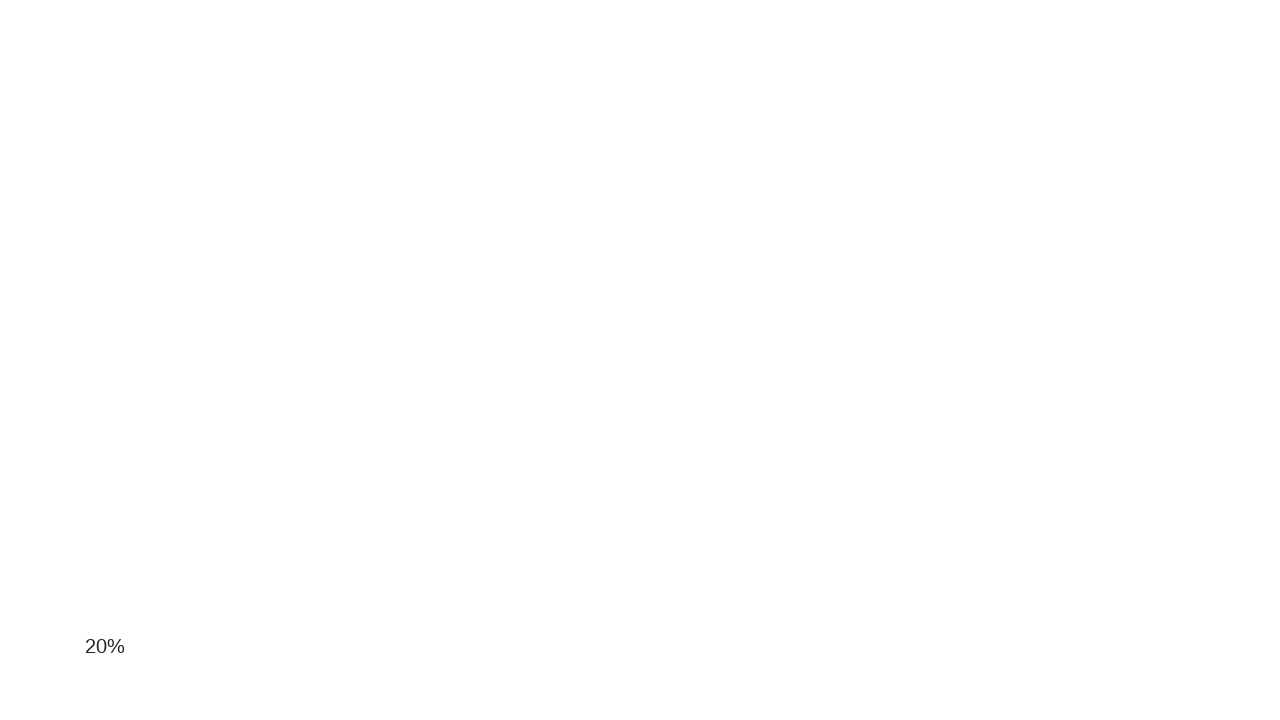

Scrolled down incrementally (iteration 6)
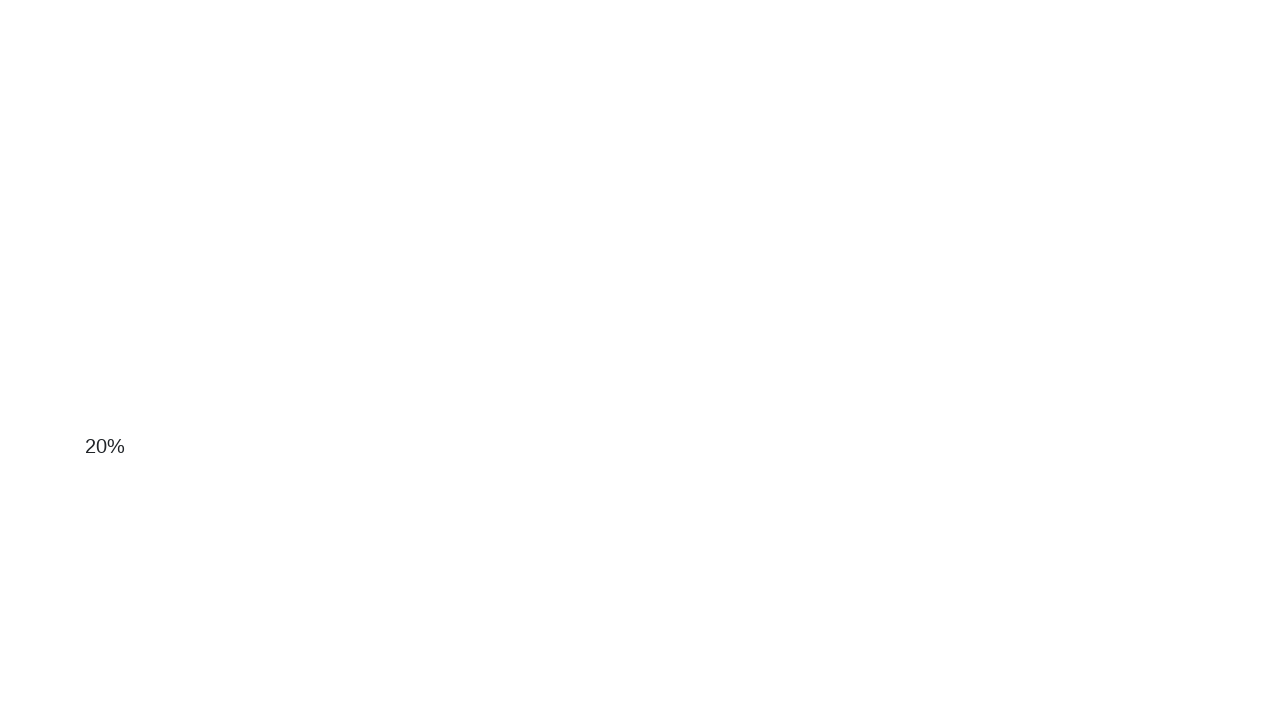

Scrolled down incrementally (iteration 7)
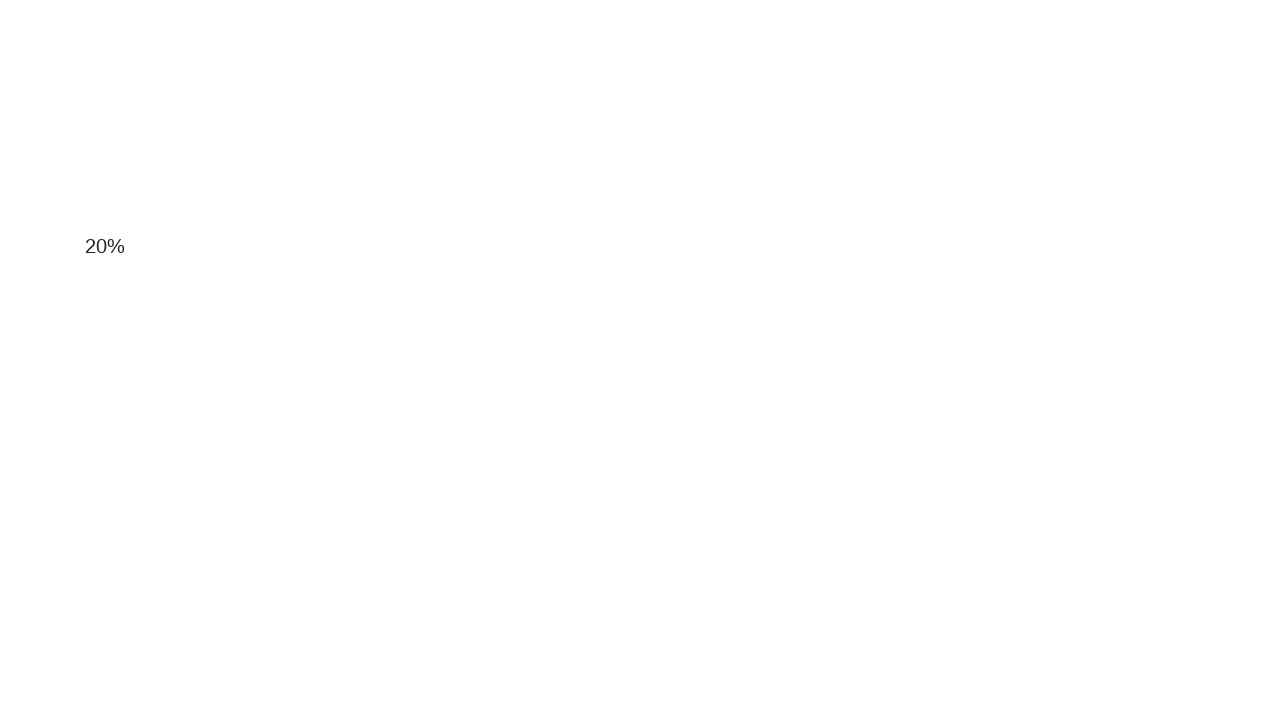

Scrolled down incrementally (iteration 8)
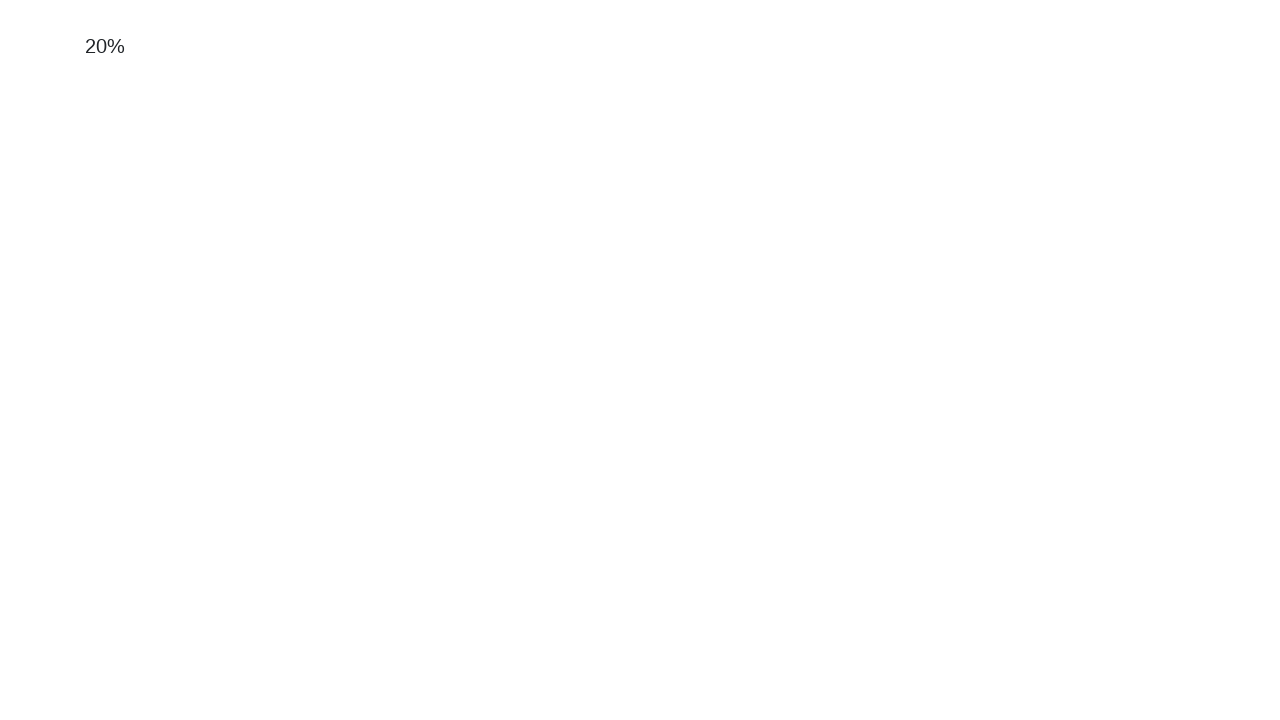

Scrolled down incrementally (iteration 9)
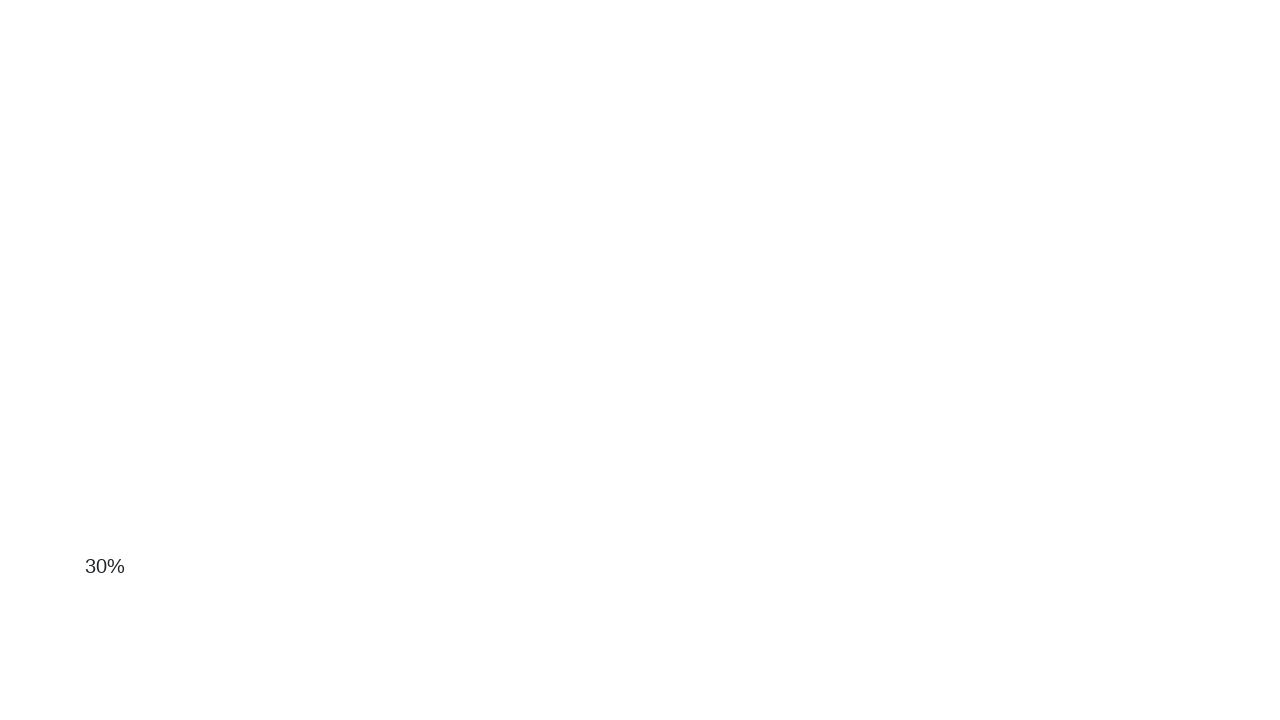

Scrolled down incrementally (iteration 10)
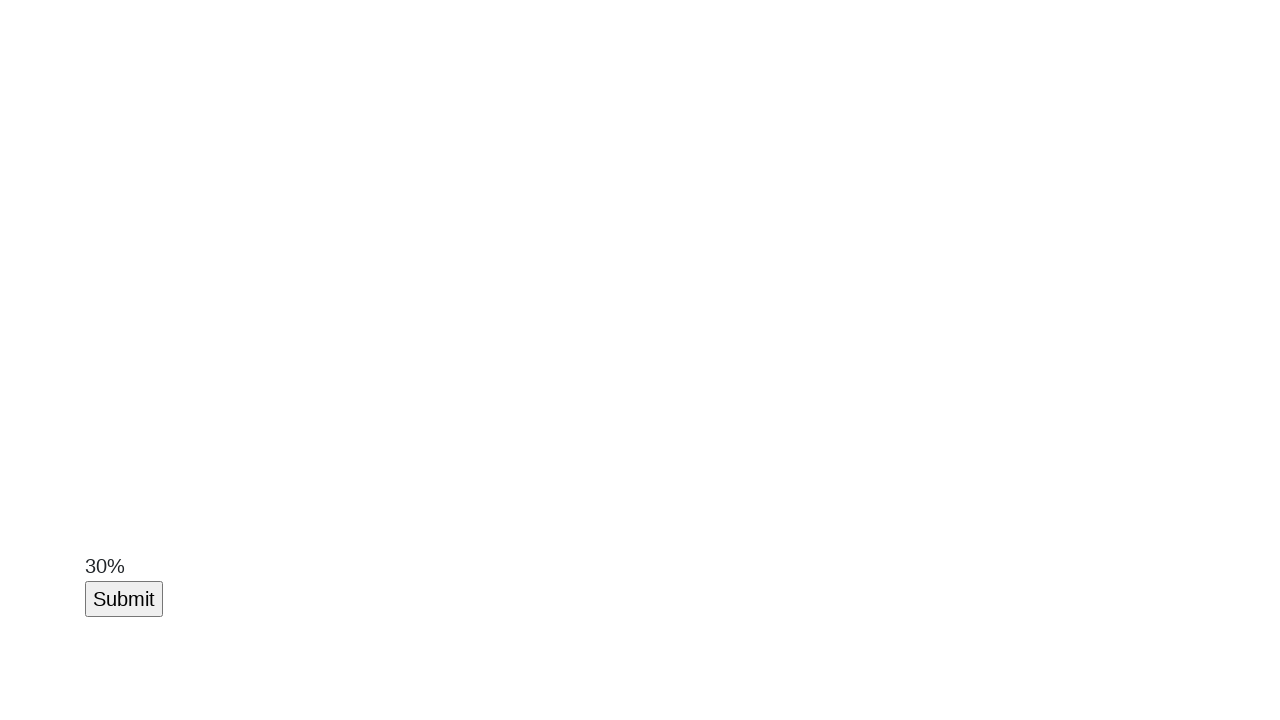

Hidden scroll button is now visible
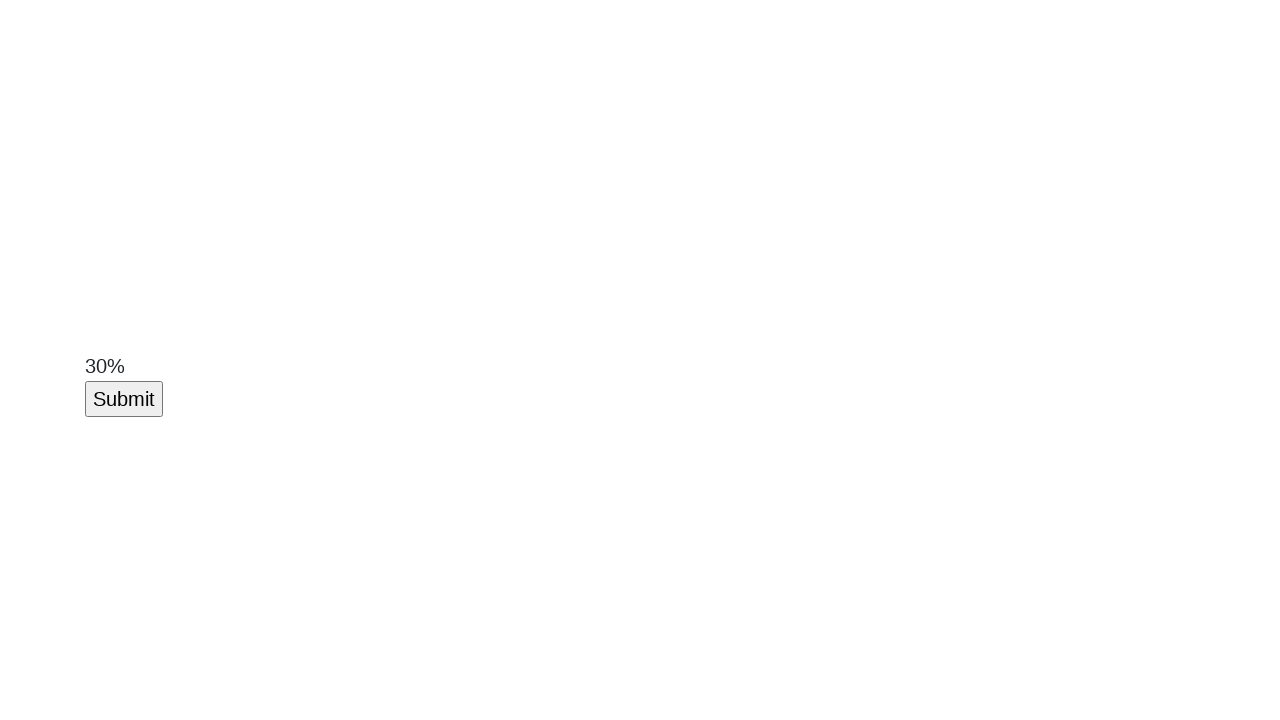

Clicked the scroll button at (124, 399) on #scroll-button
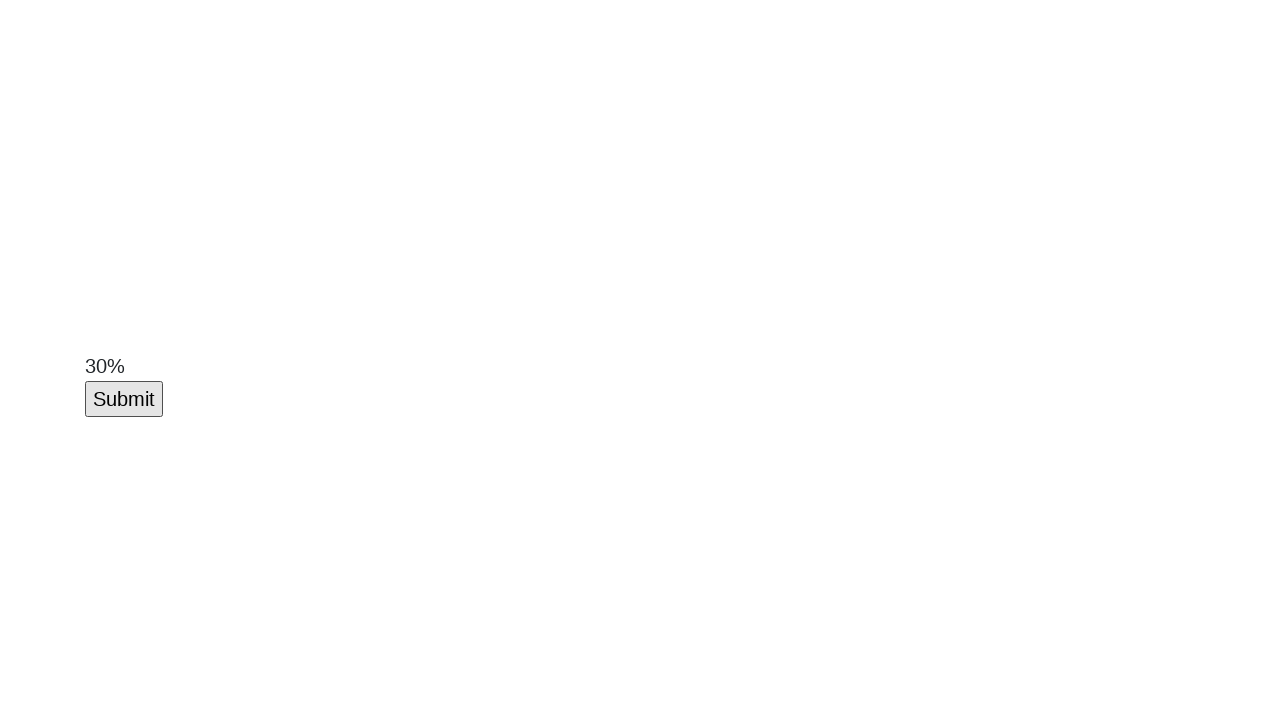

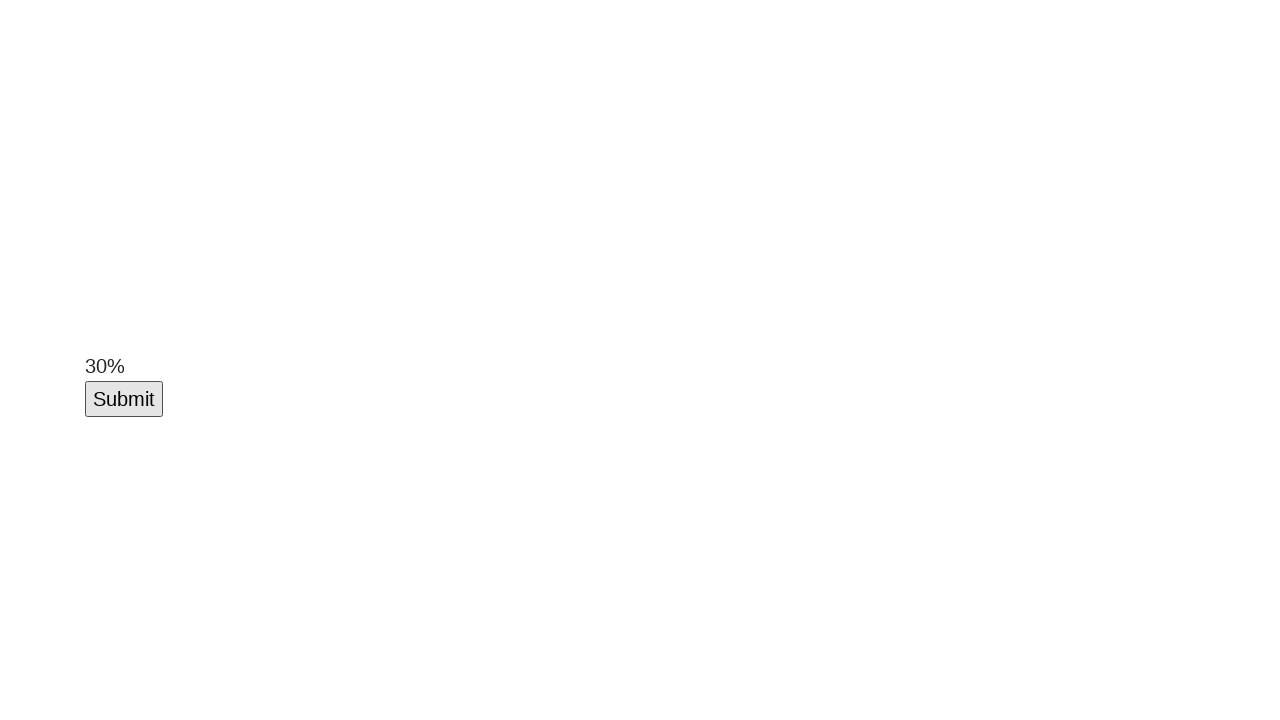